Navigates through multiple e-commerce websites (Lulu and Georgia, Wayfair, Walmart, West Elm) and verifies that each page title contains the site name

Starting URL: https://luluandgeorgia.com

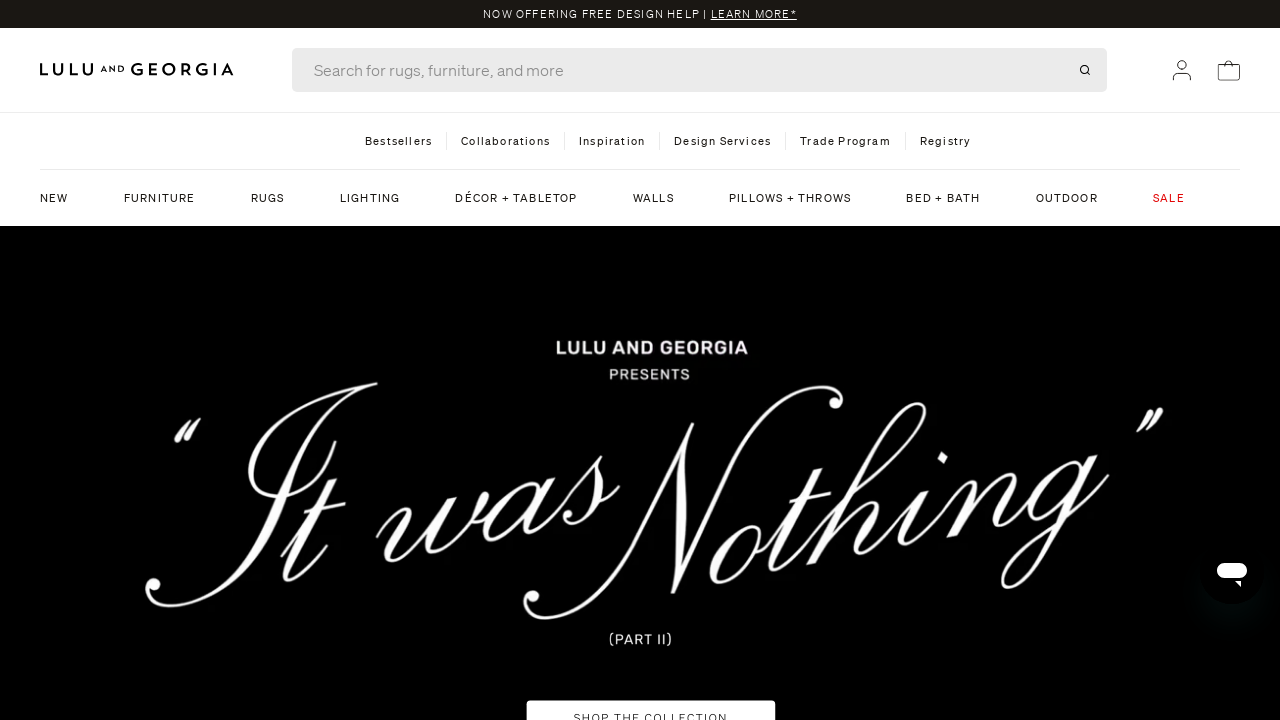

Retrieved page title for Lulu and Georgia
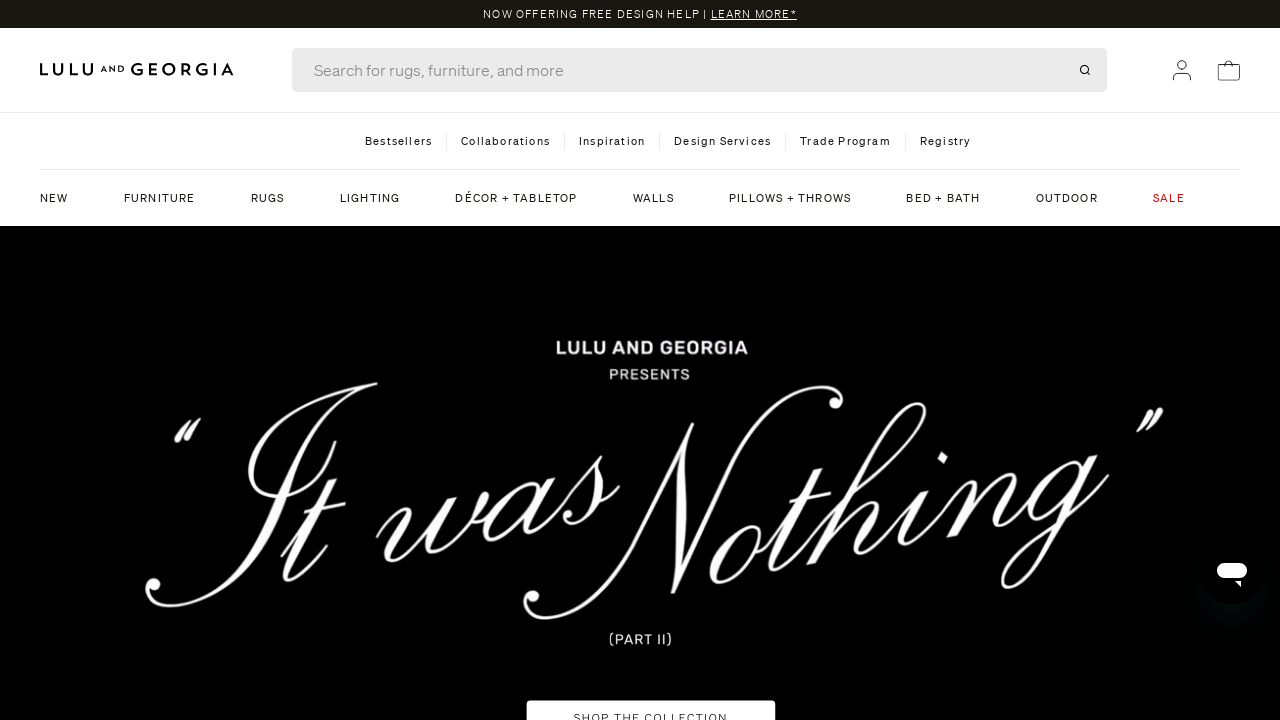

Verified Lulu and Georgia page title contains site name - PASSED
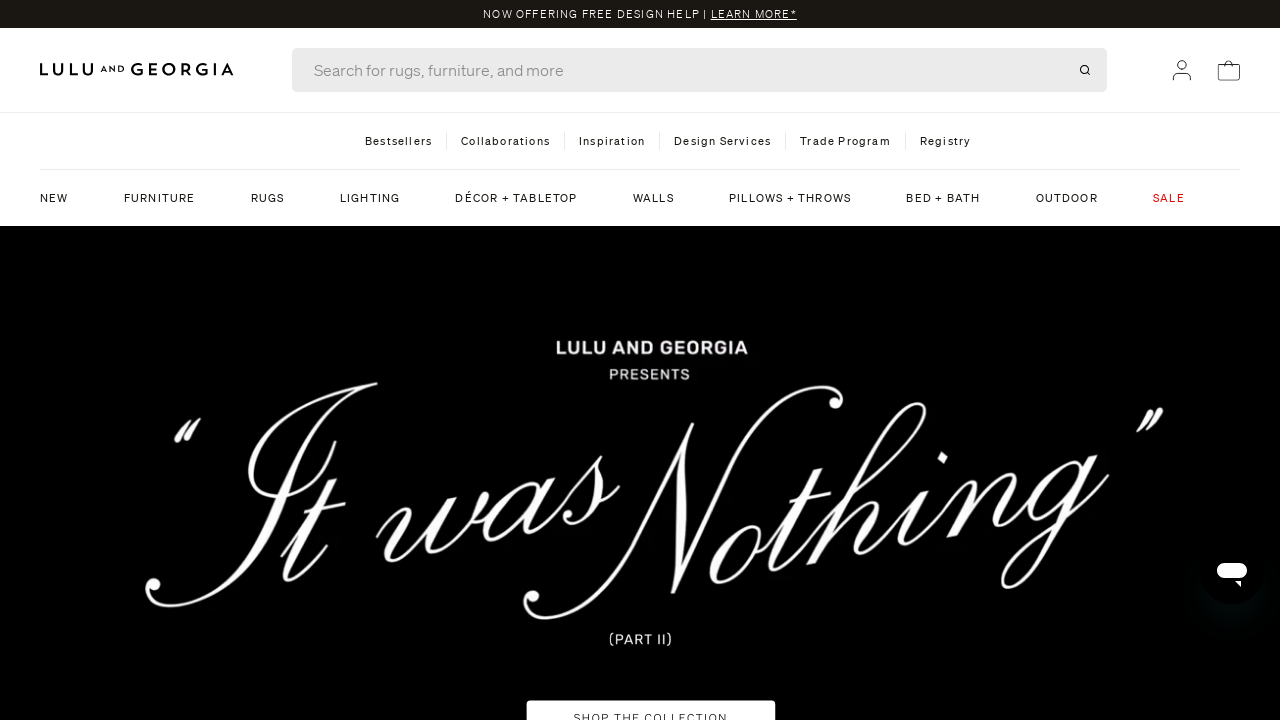

Navigated to https://wayfair.com/
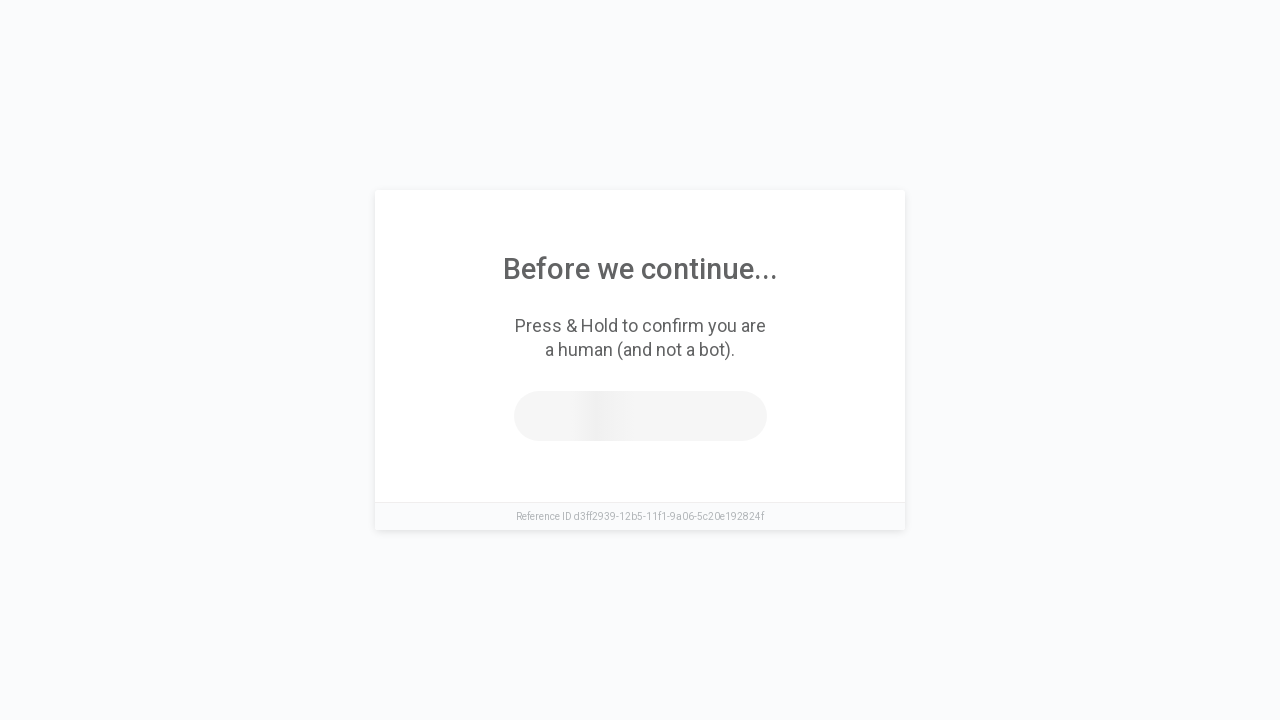

Waited for page load state (domcontentloaded) at https://wayfair.com/
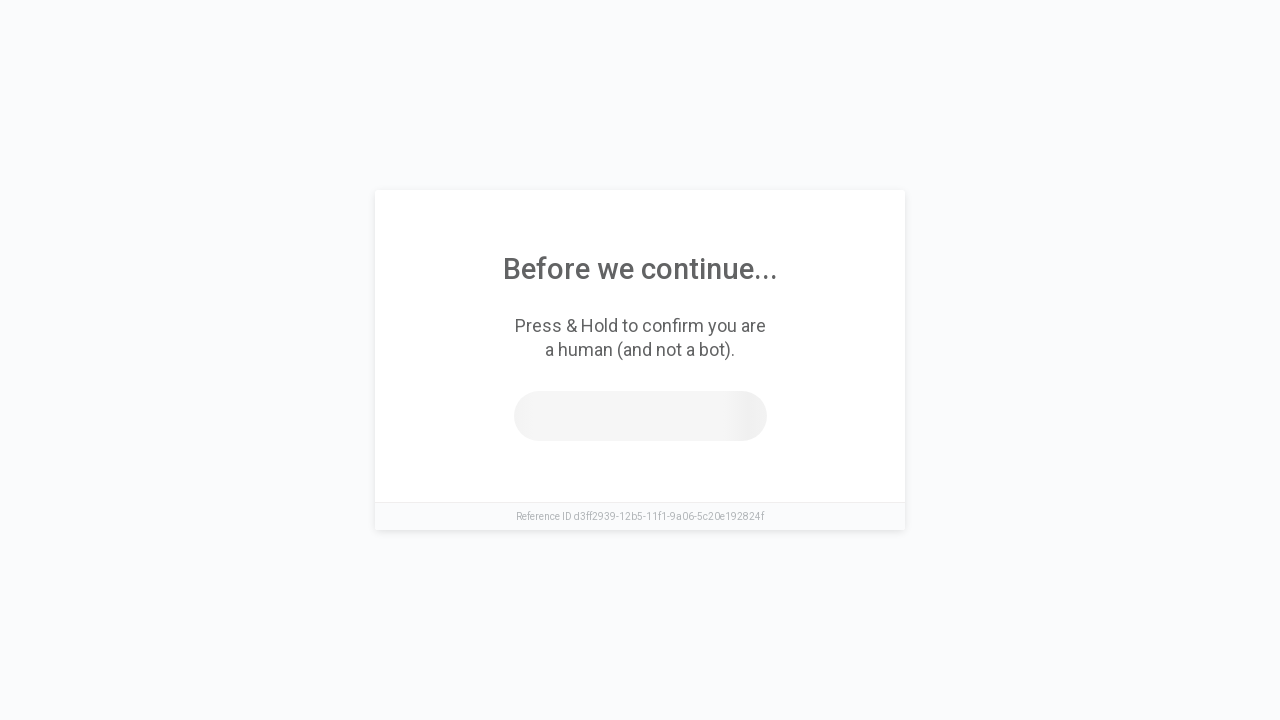

Retrieved page title from https://wayfair.com/
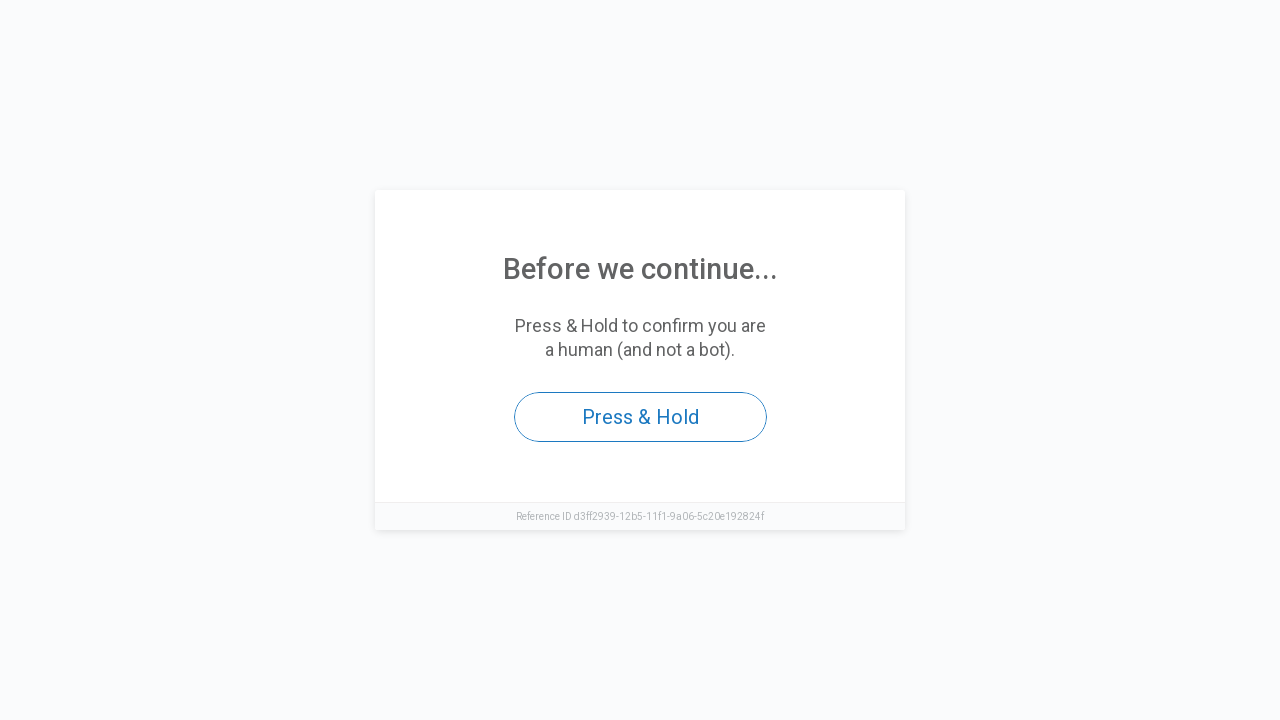

Verified https://wayfair.com/ page title contains site name - FAILED
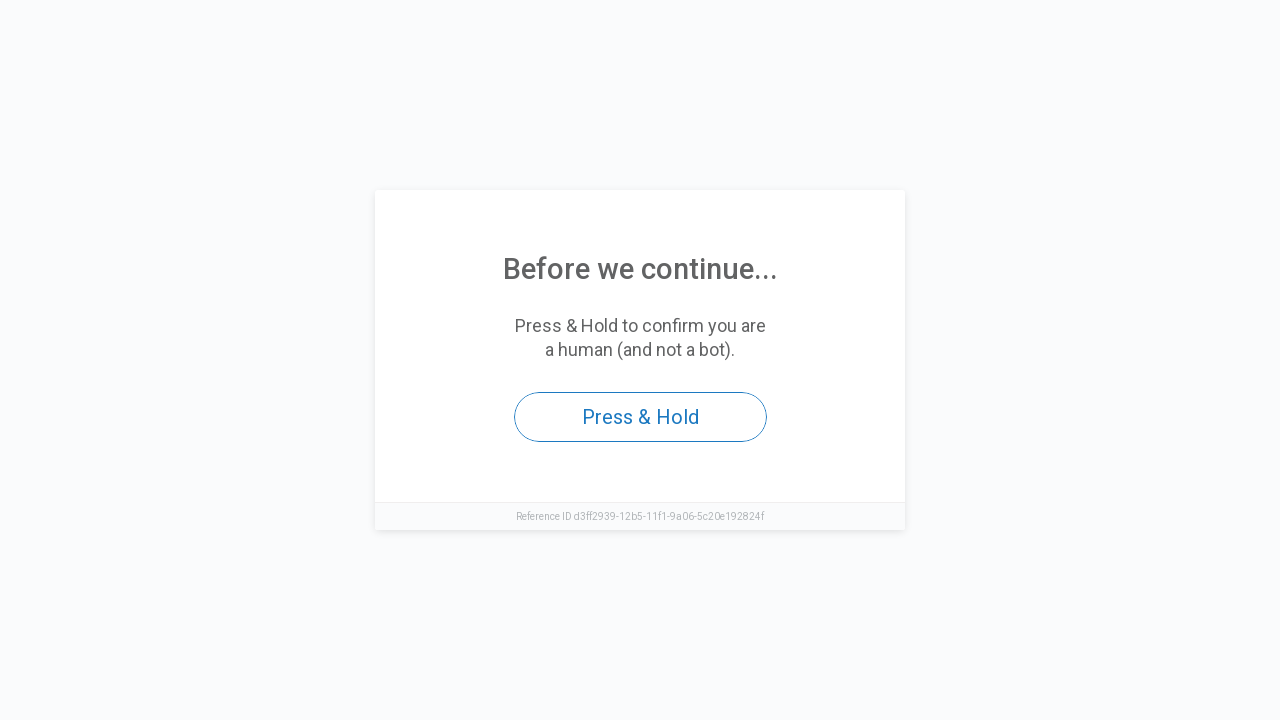

Navigated to https://walmart.com
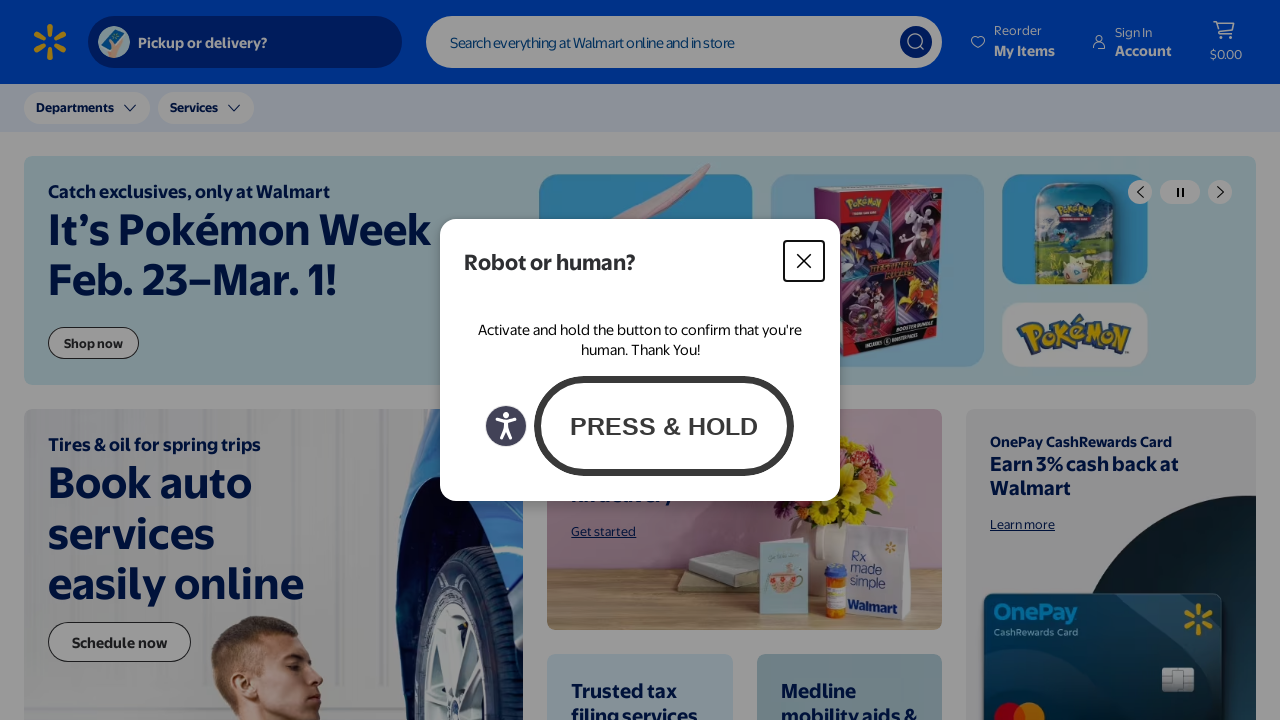

Waited for page load state (domcontentloaded) at https://walmart.com
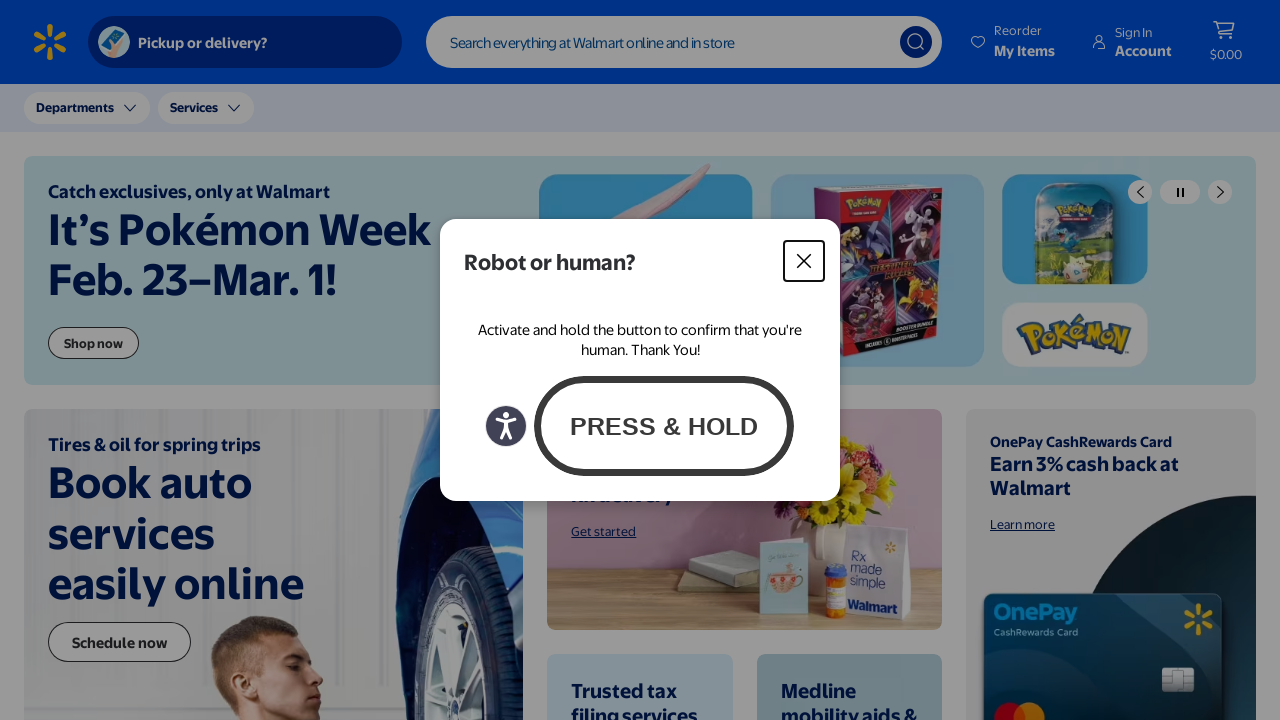

Retrieved page title from https://walmart.com
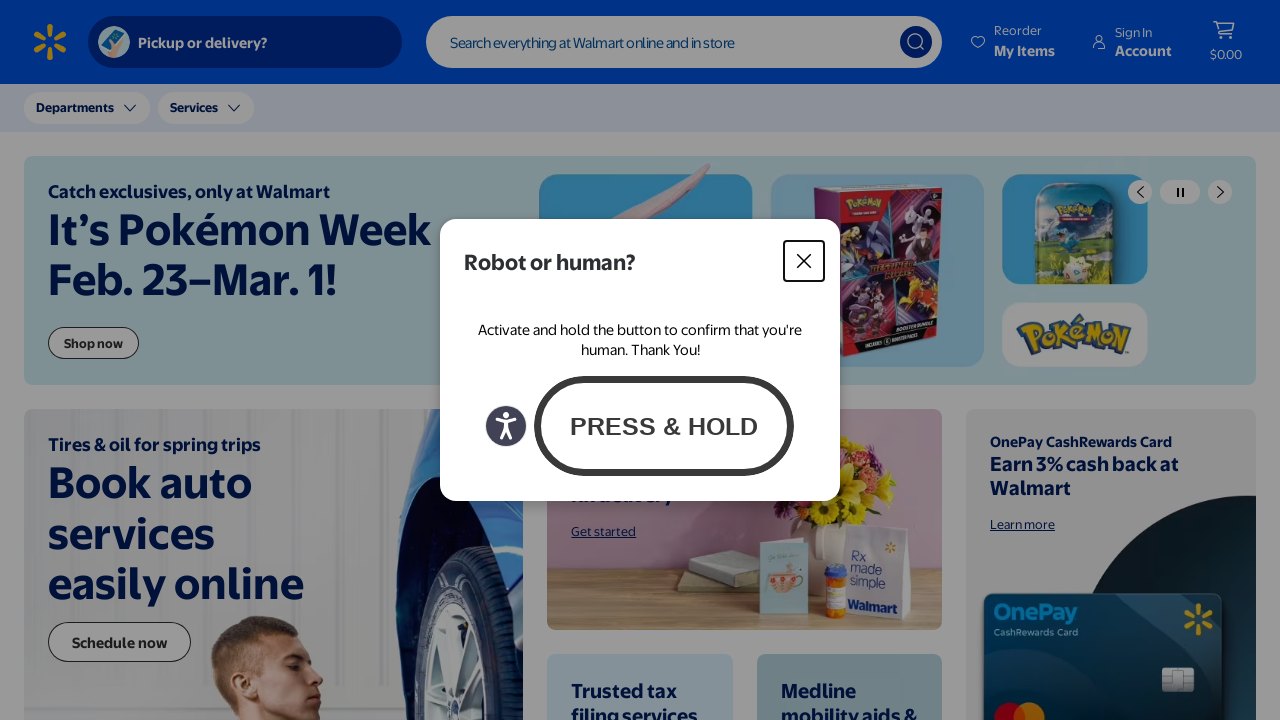

Verified https://walmart.com page title contains site name - PASSED
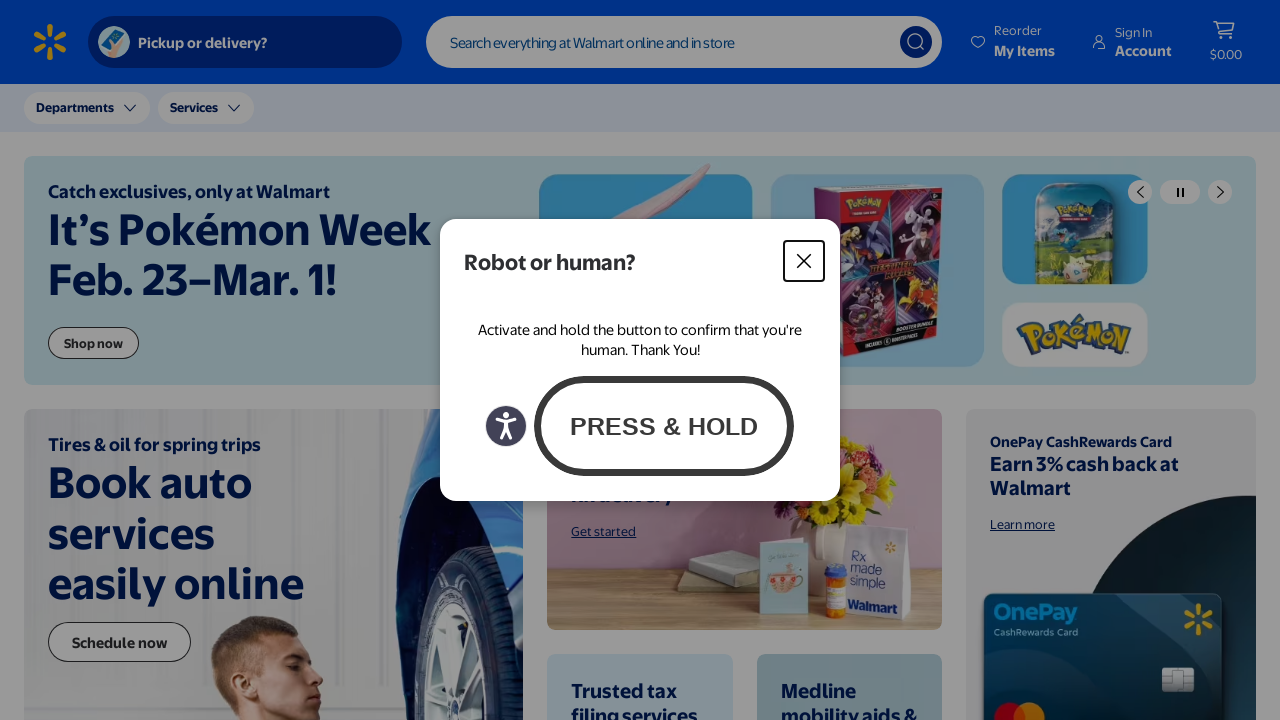

Navigated to https://www.westelm.com/
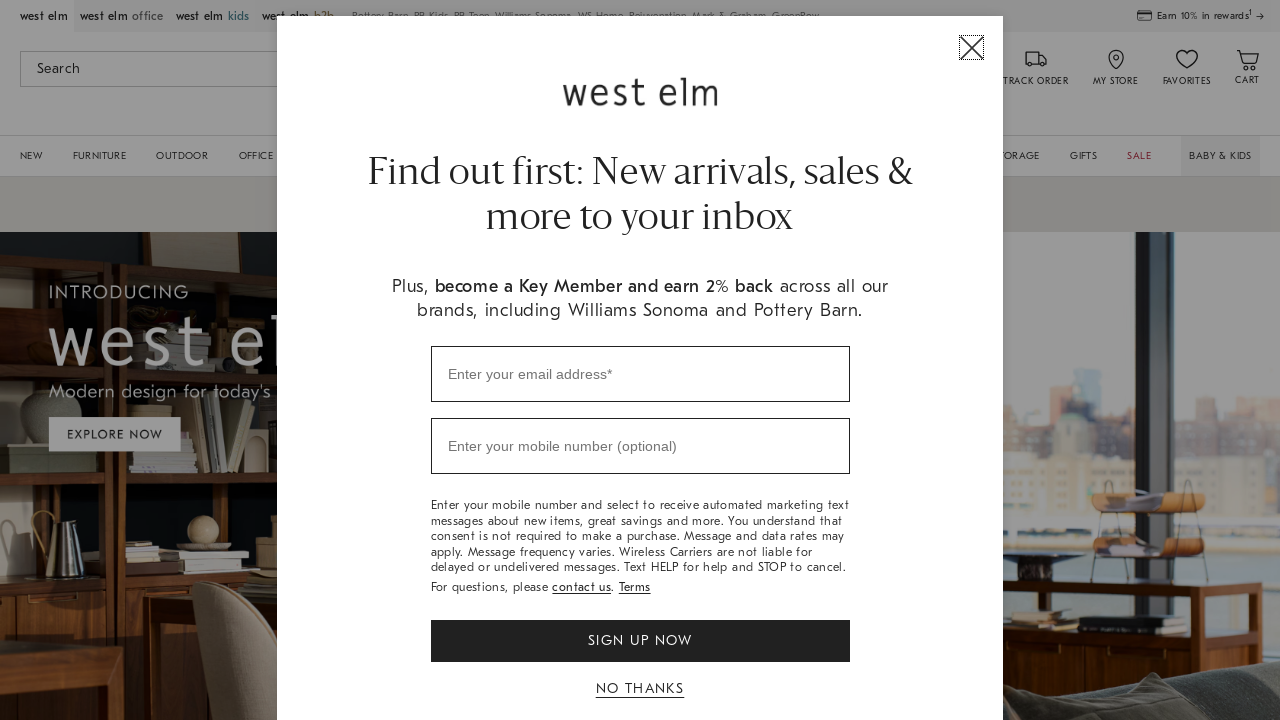

Waited for page load state (domcontentloaded) at https://www.westelm.com/
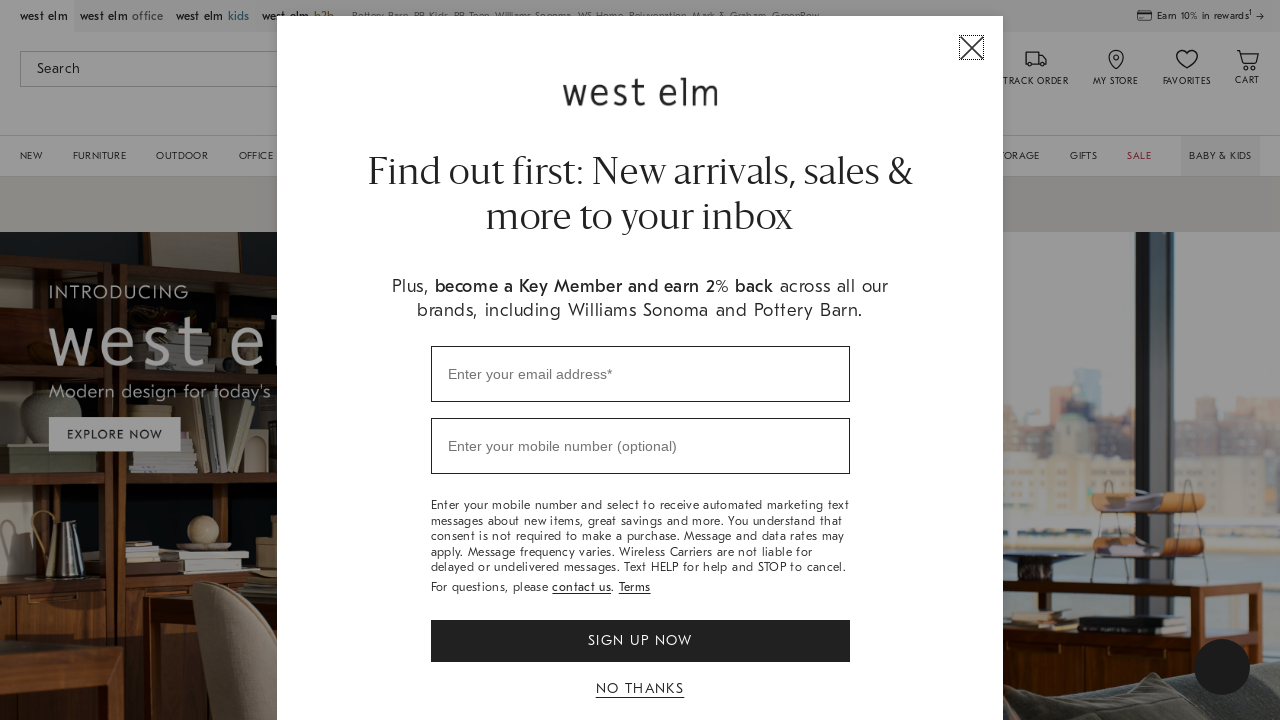

Retrieved page title from https://www.westelm.com/
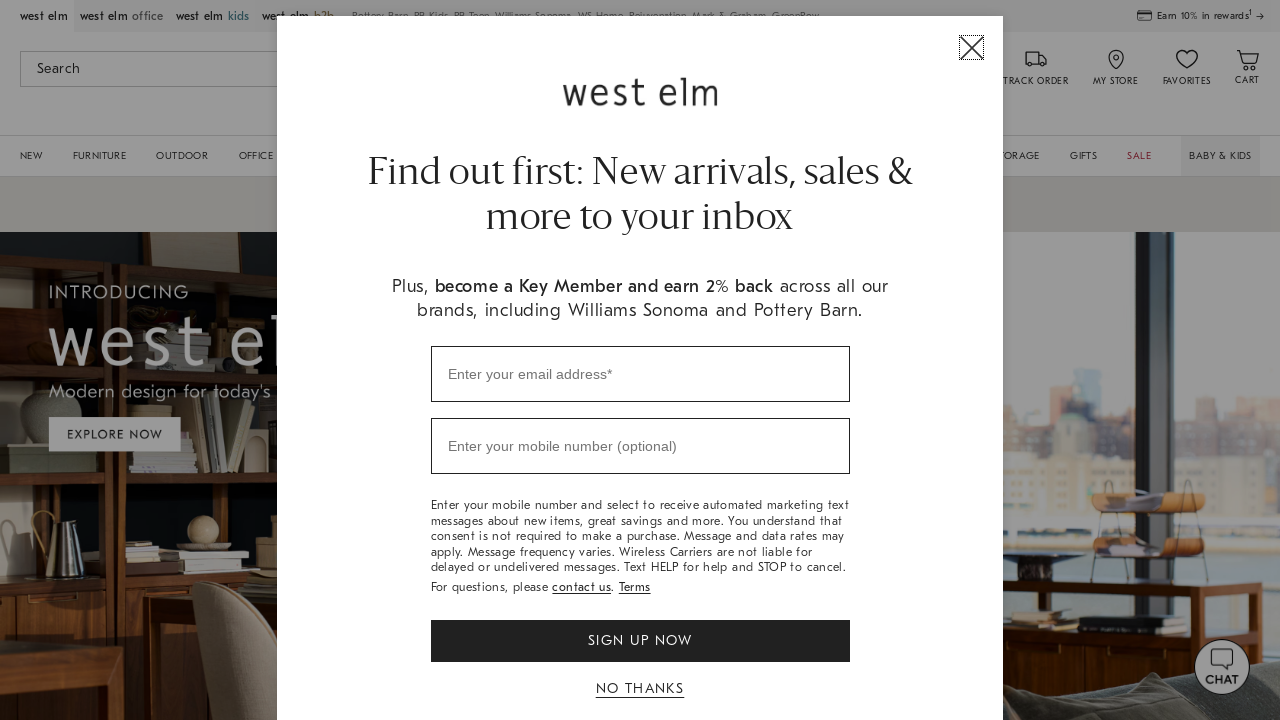

Verified https://www.westelm.com/ page title contains site name - PASSED
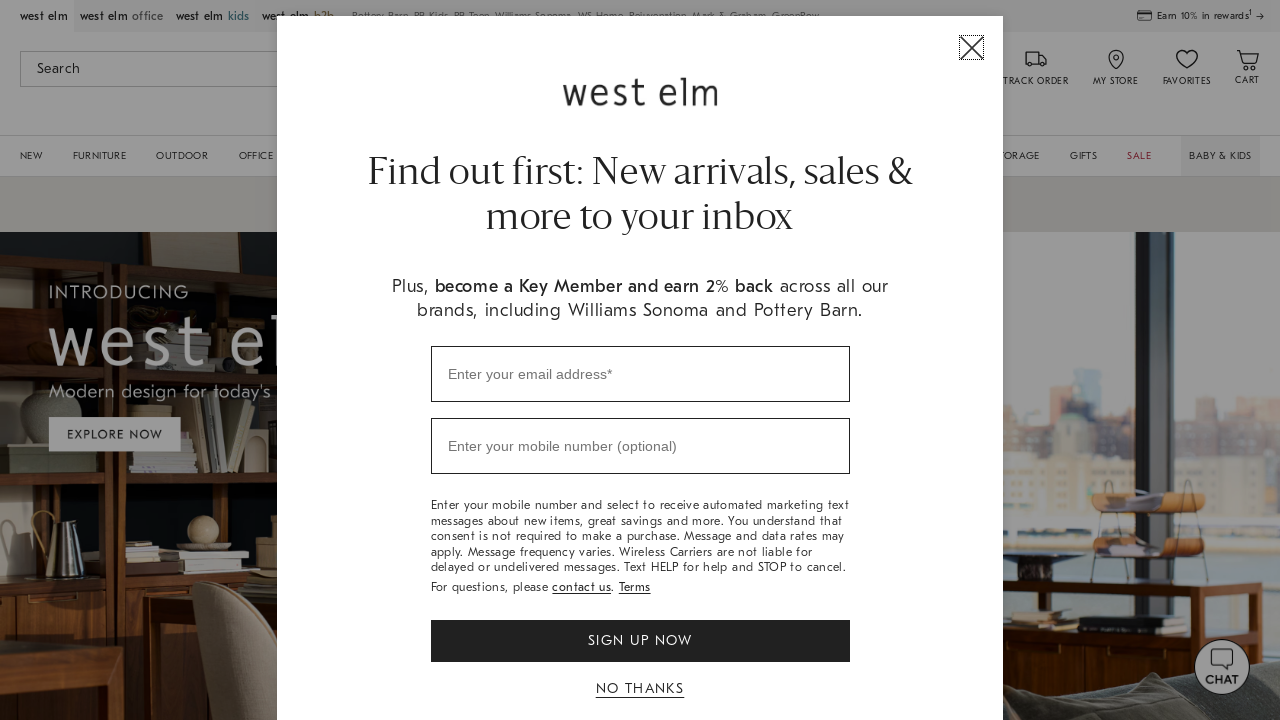

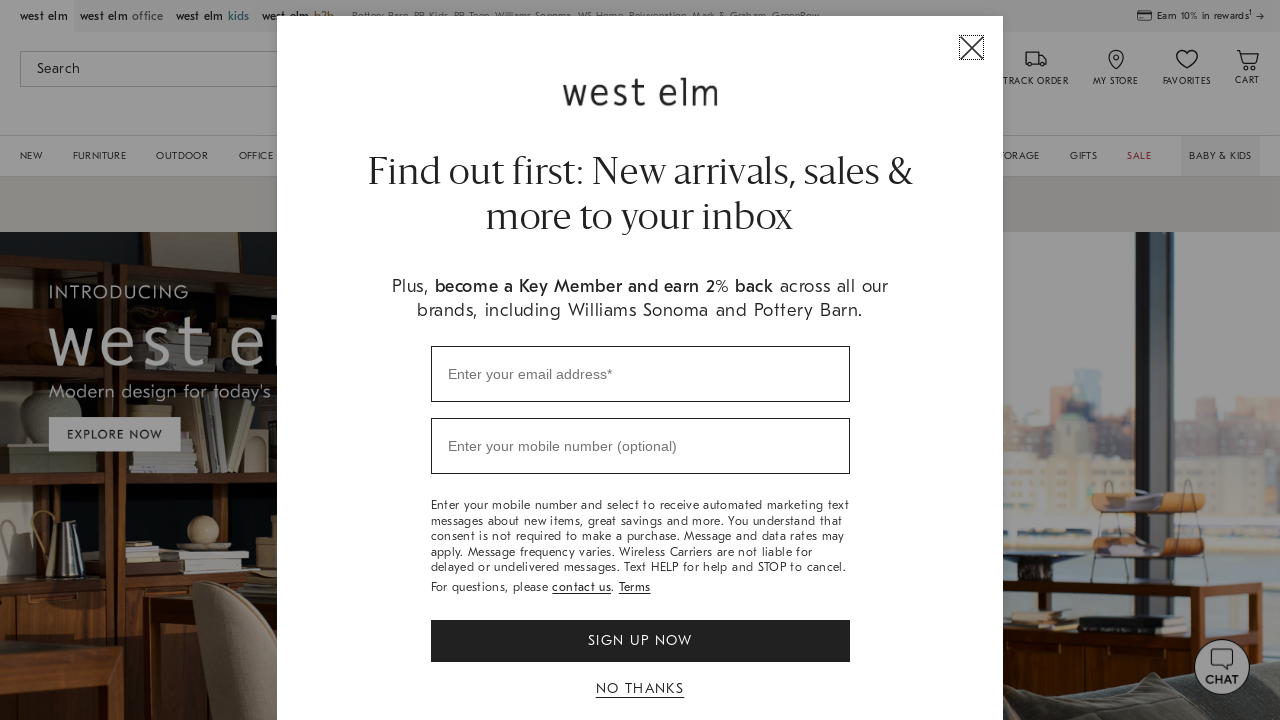